Tests radio button selection by iterating through all radio buttons with name 'cars' and clicking each unselected one

Starting URL: https://www.letskodeit.com/practice

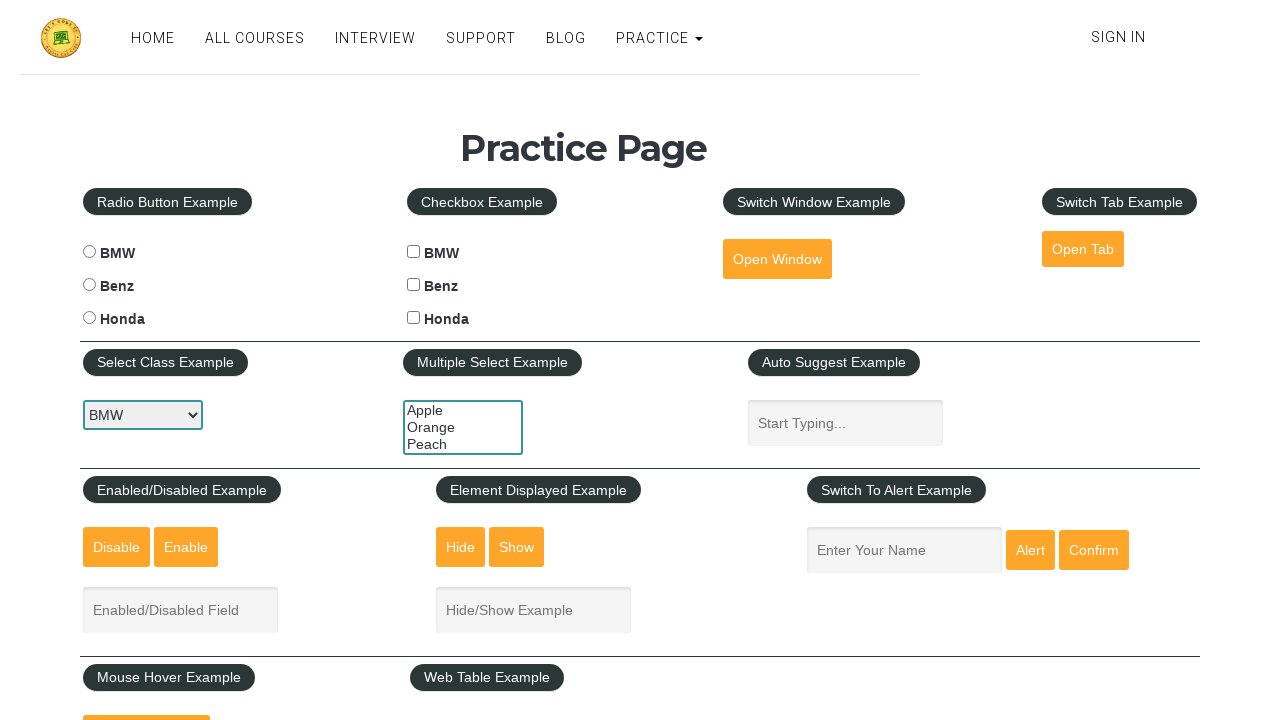

Navigated to https://www.letskodeit.com/practice
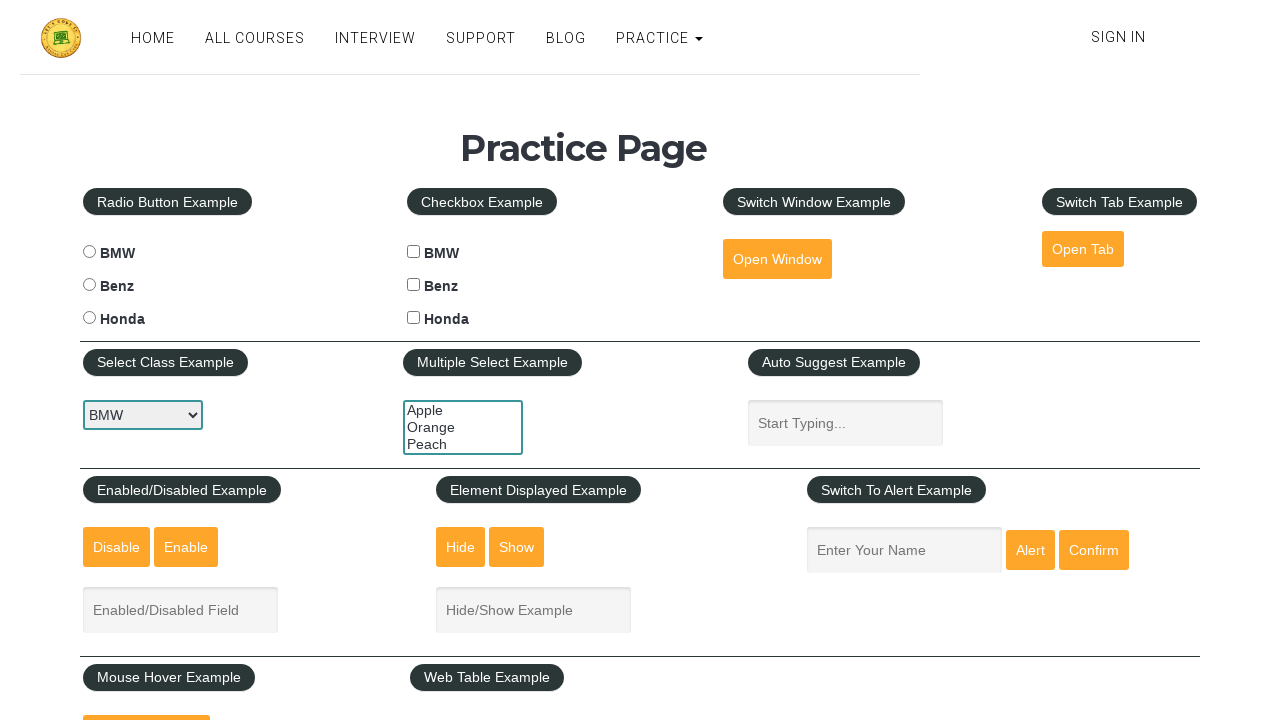

Located all radio buttons with name 'cars'
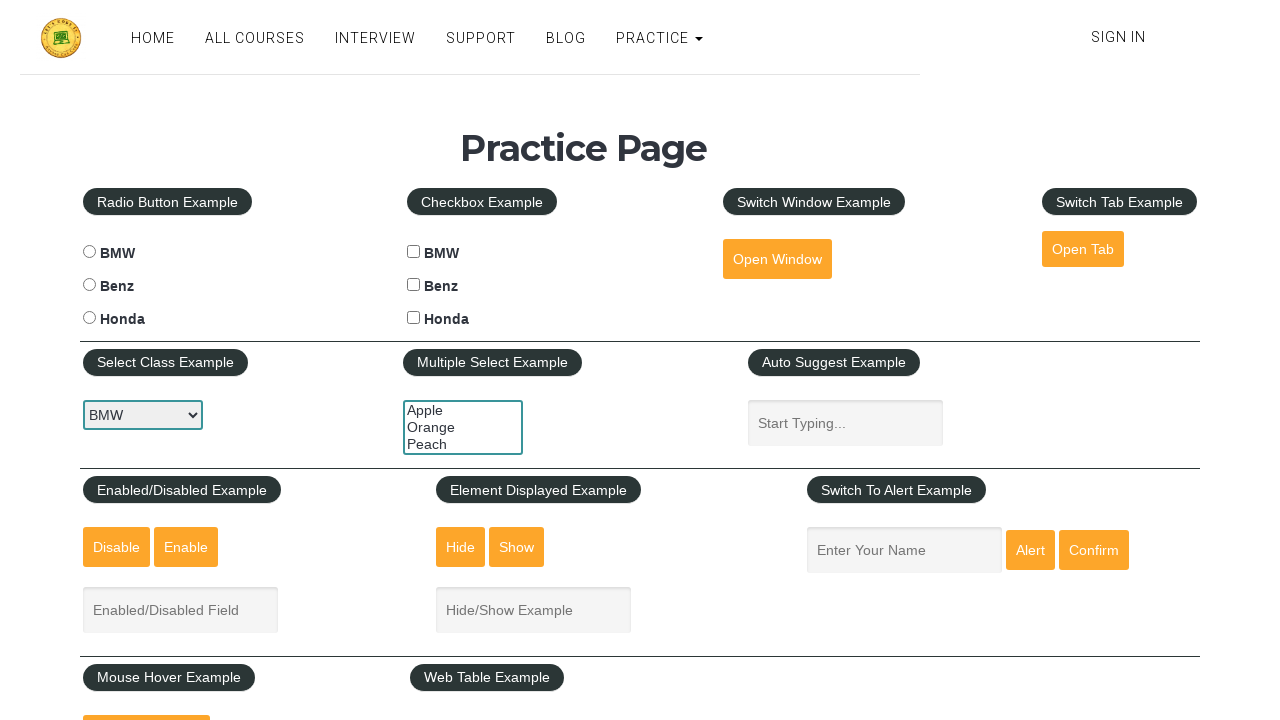

Clicked an unselected radio button with name 'cars' at (89, 252) on xpath=//input[@name='cars' and @type='radio'] >> nth=0
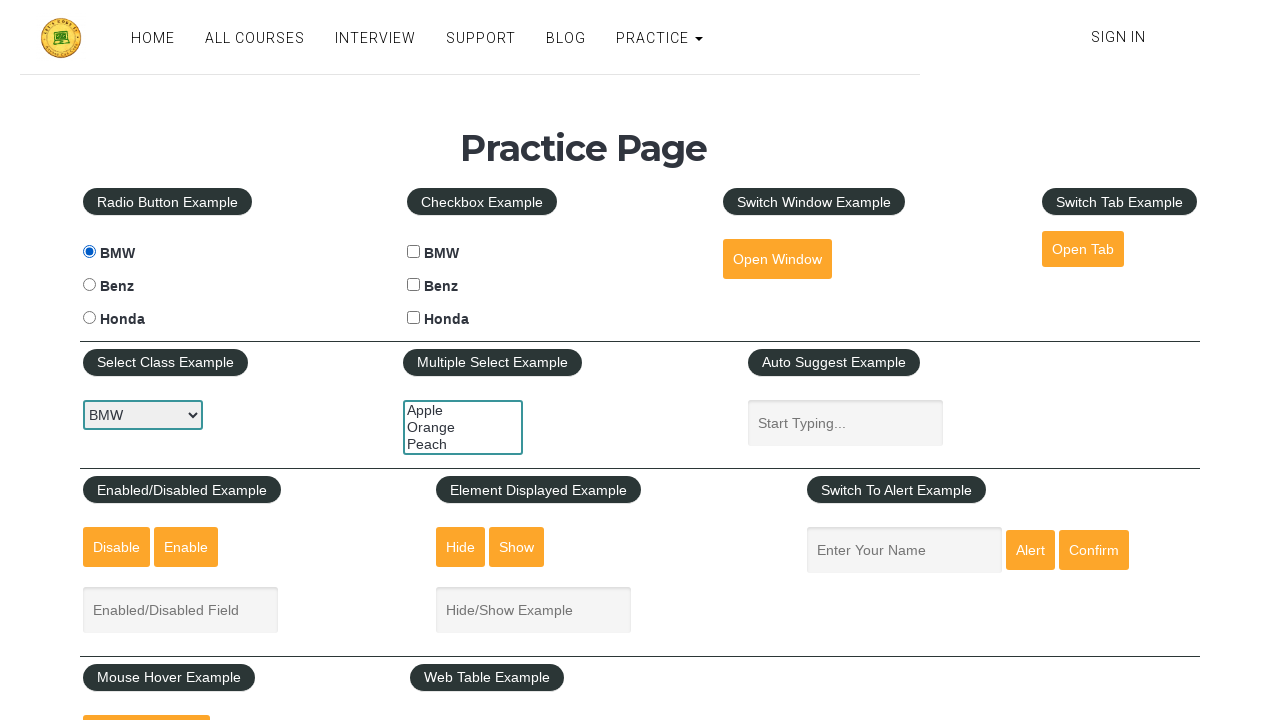

Waited 2 seconds after clicking radio button
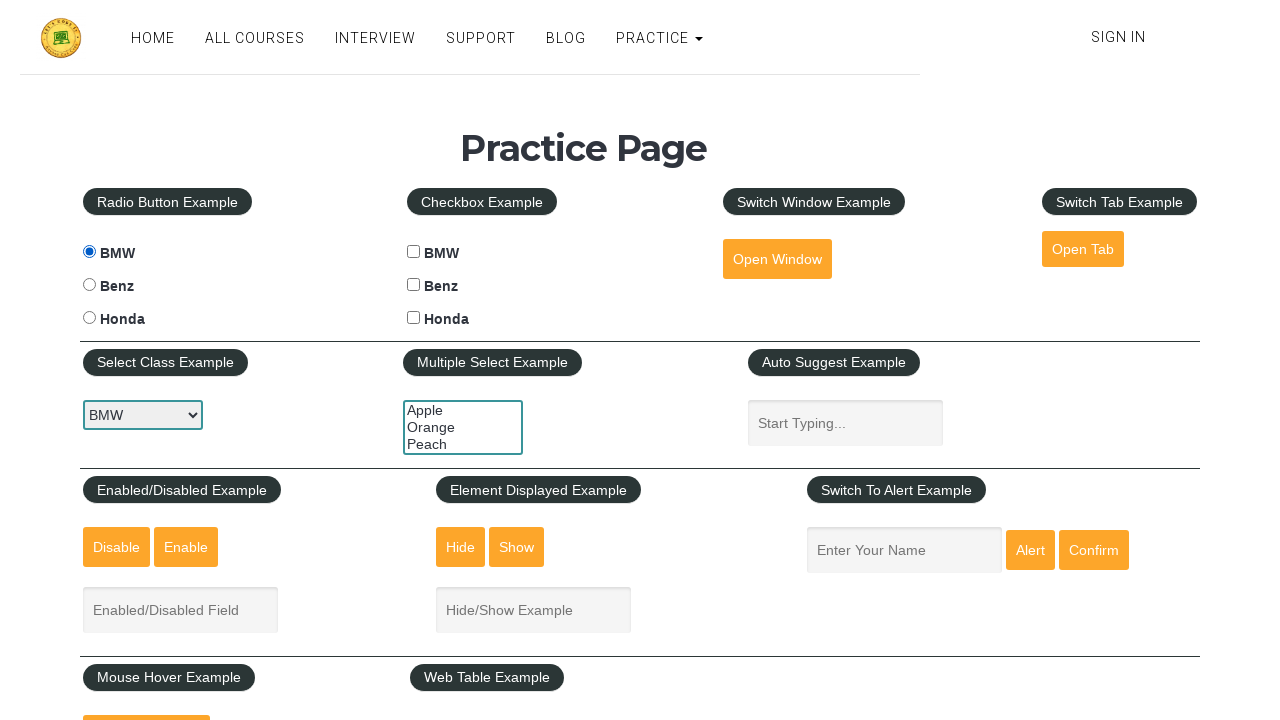

Clicked an unselected radio button with name 'cars' at (89, 285) on xpath=//input[@name='cars' and @type='radio'] >> nth=1
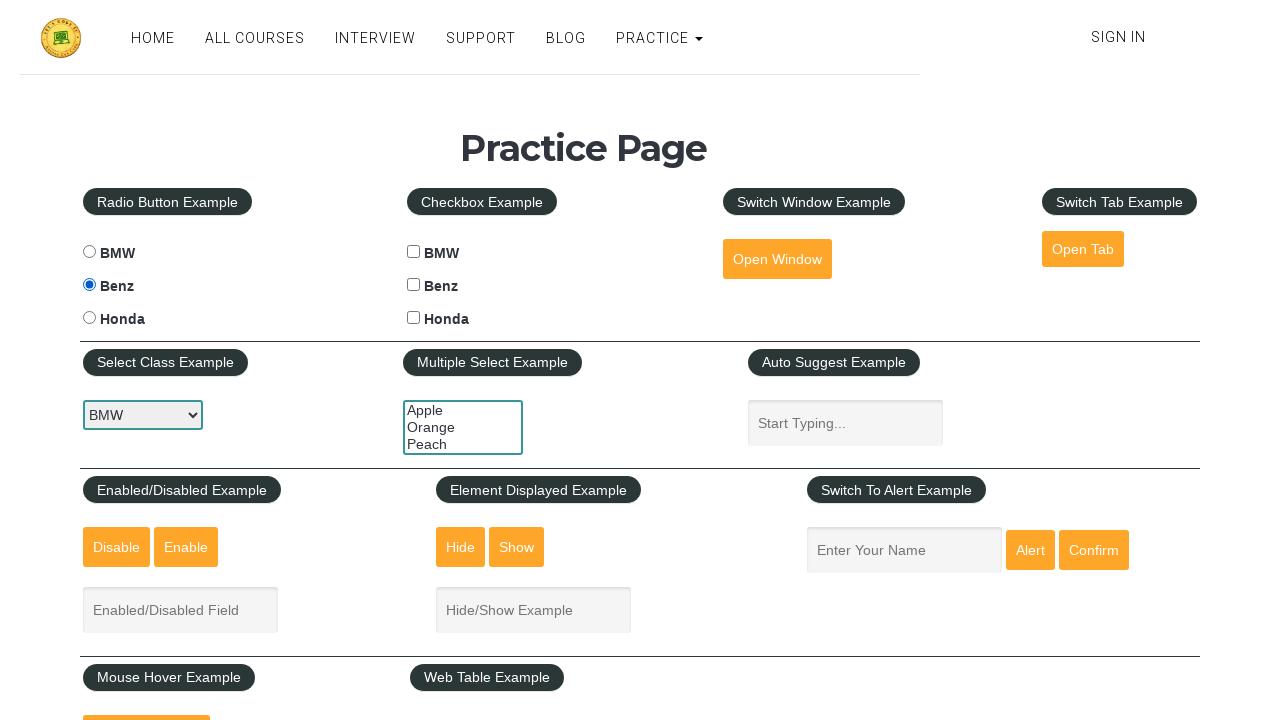

Waited 2 seconds after clicking radio button
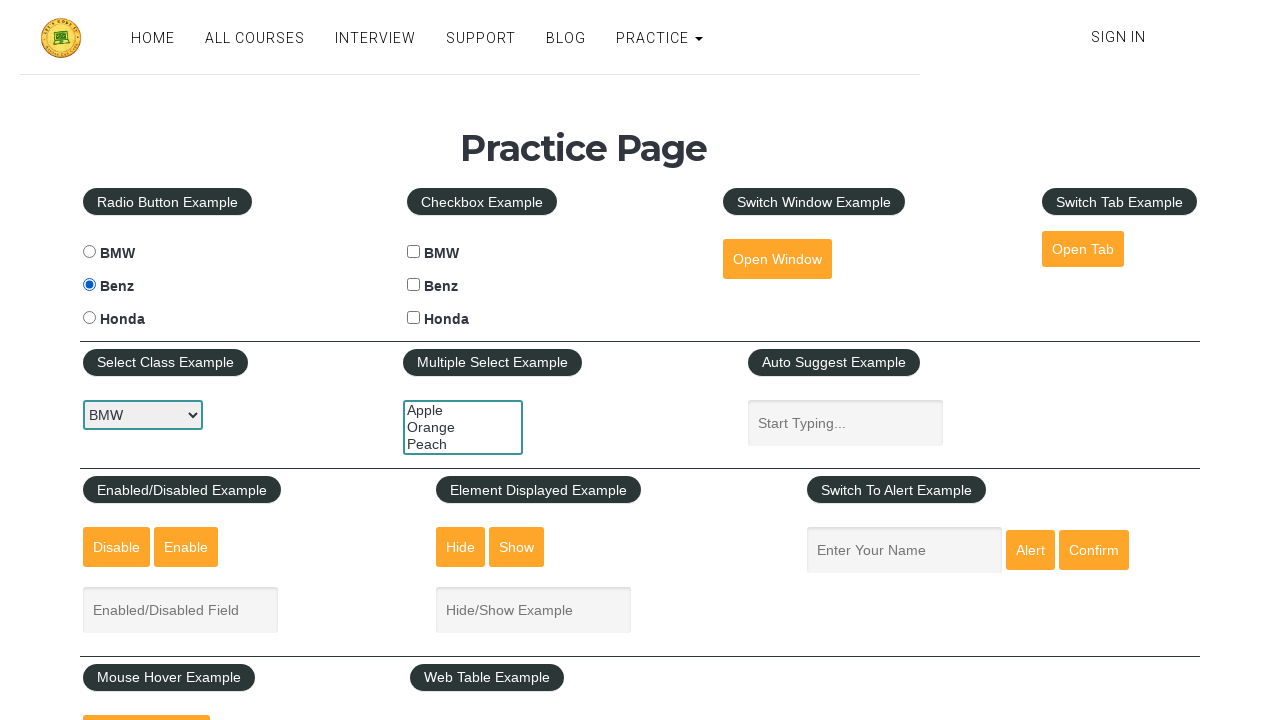

Clicked an unselected radio button with name 'cars' at (89, 318) on xpath=//input[@name='cars' and @type='radio'] >> nth=2
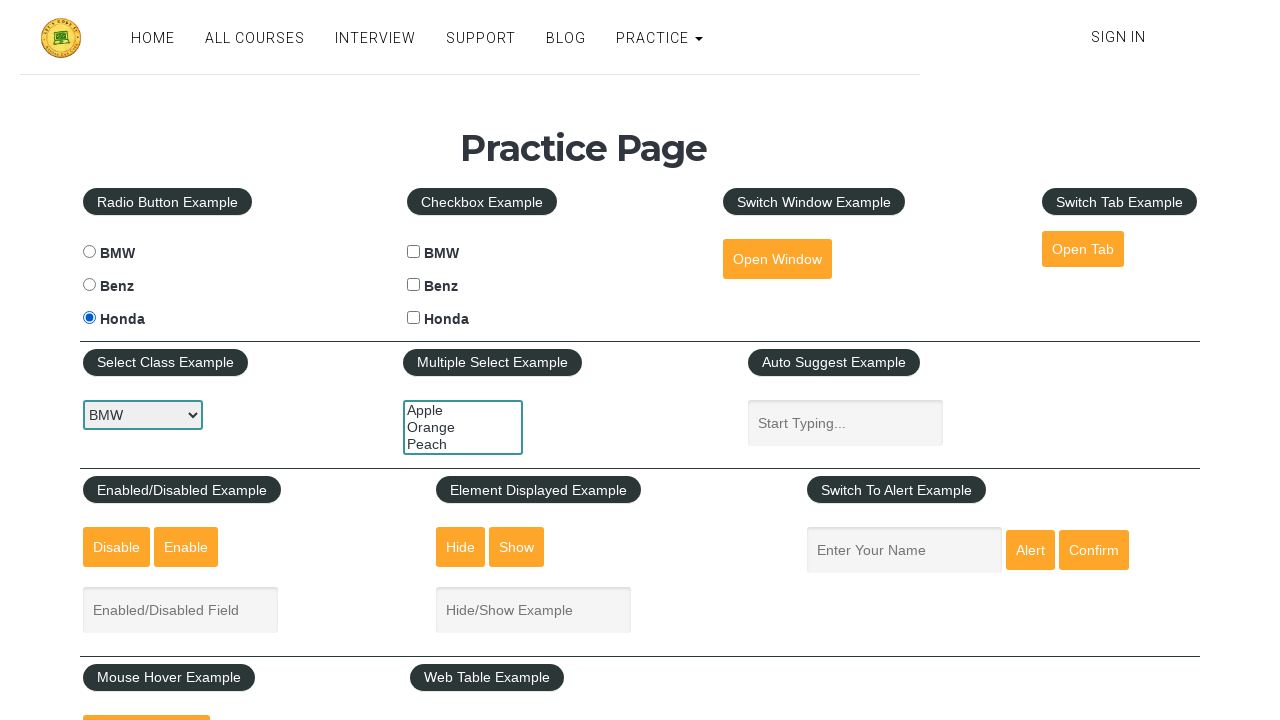

Waited 2 seconds after clicking radio button
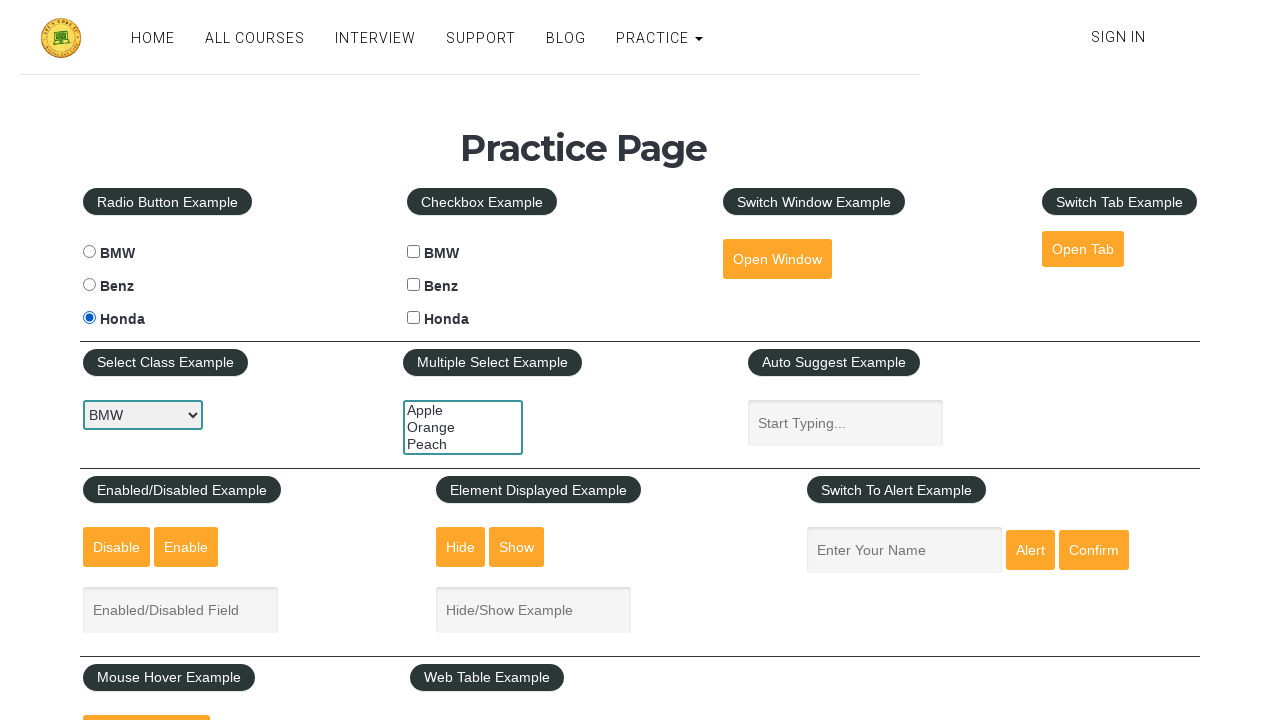

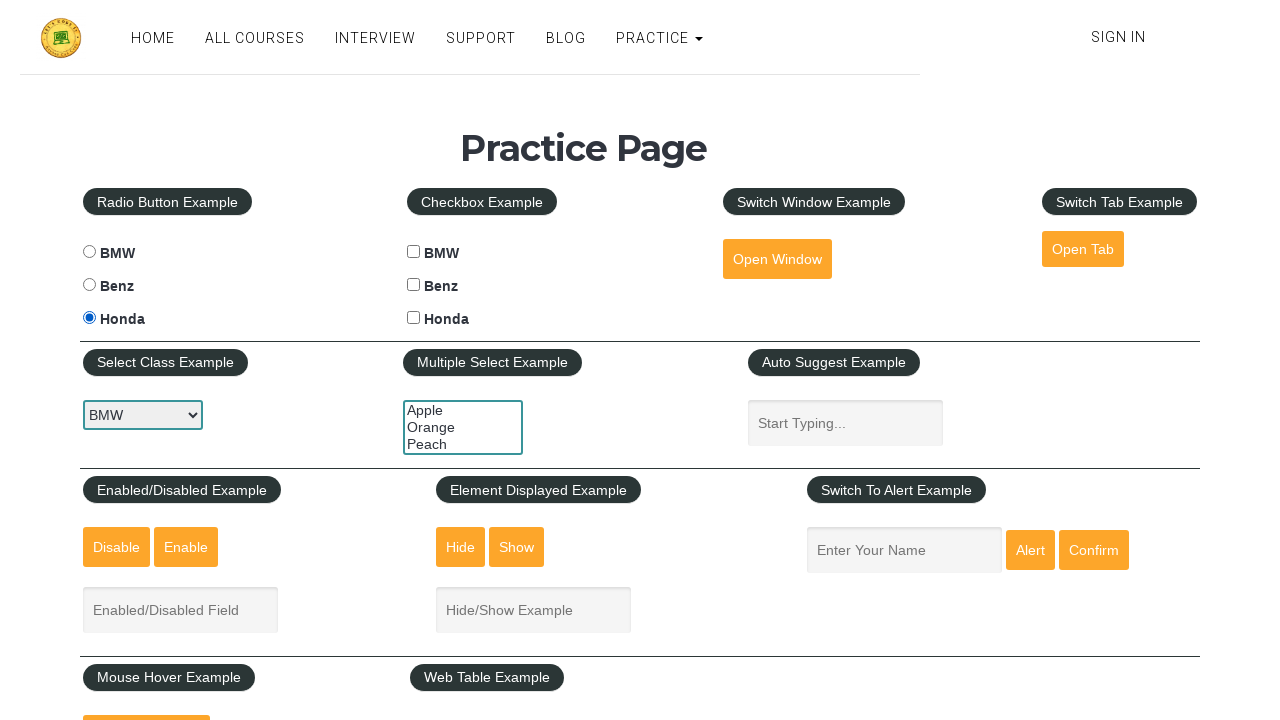